Tests tab switching by clicking a link that opens a new tab and switching to it

Starting URL: https://omayo.blogspot.com

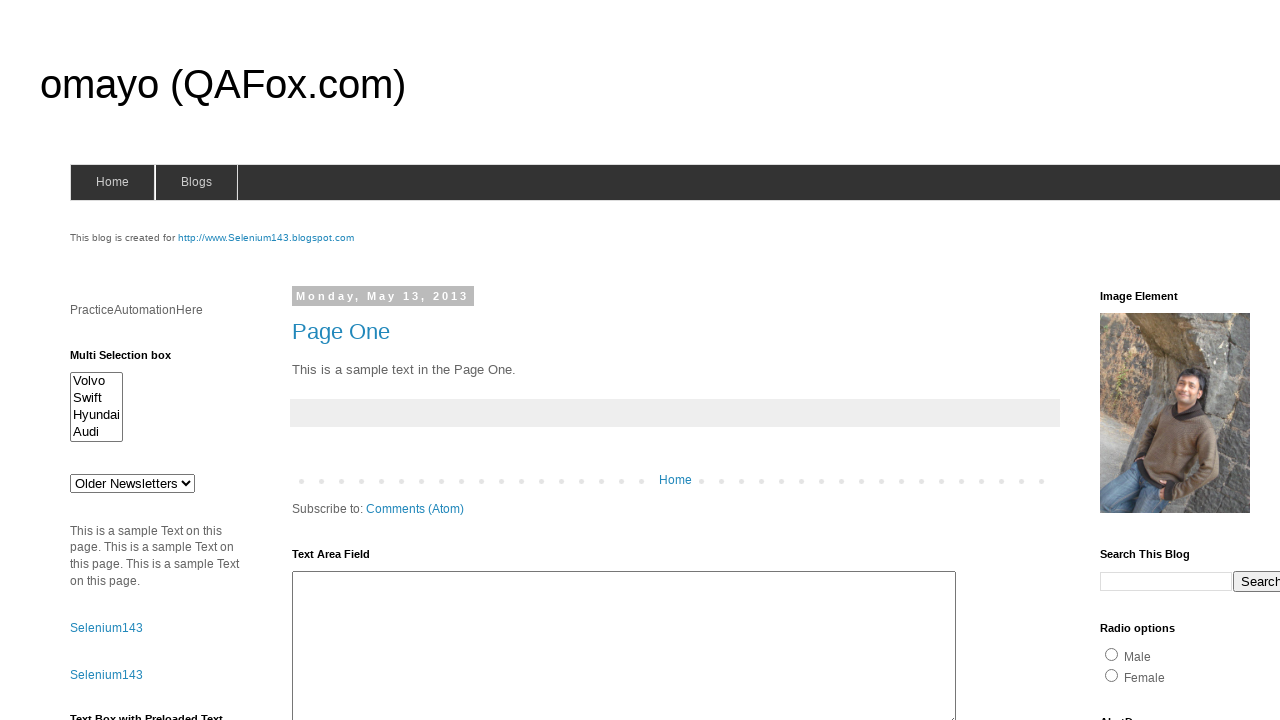

Clicked link that opens new tab at (266, 238) on xpath=//*[@id='selenium143']
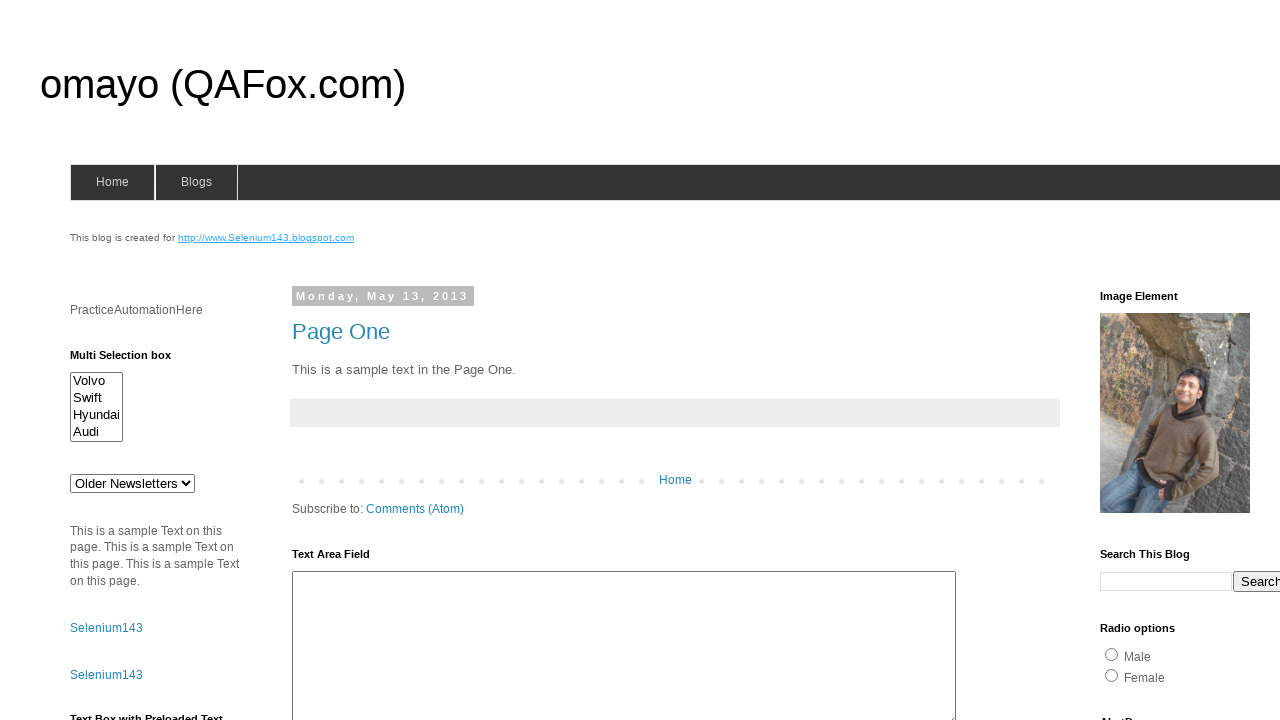

Successfully switched to new tab
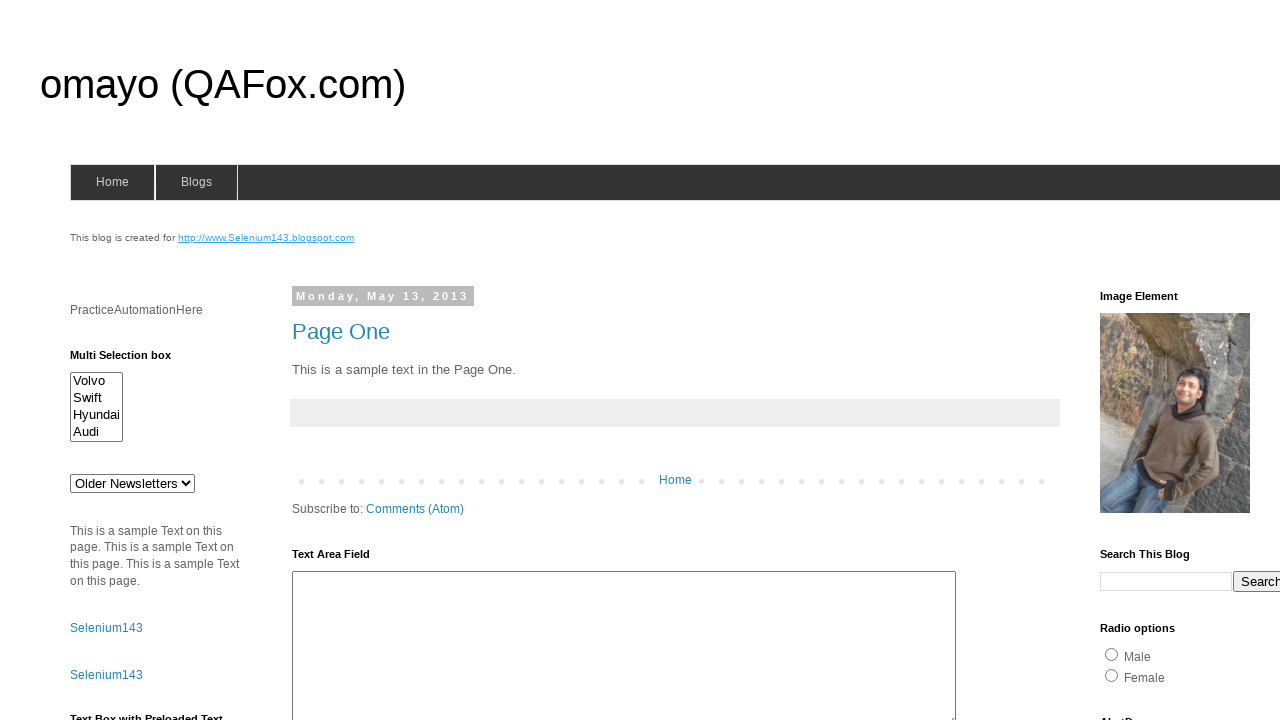

New page finished loading
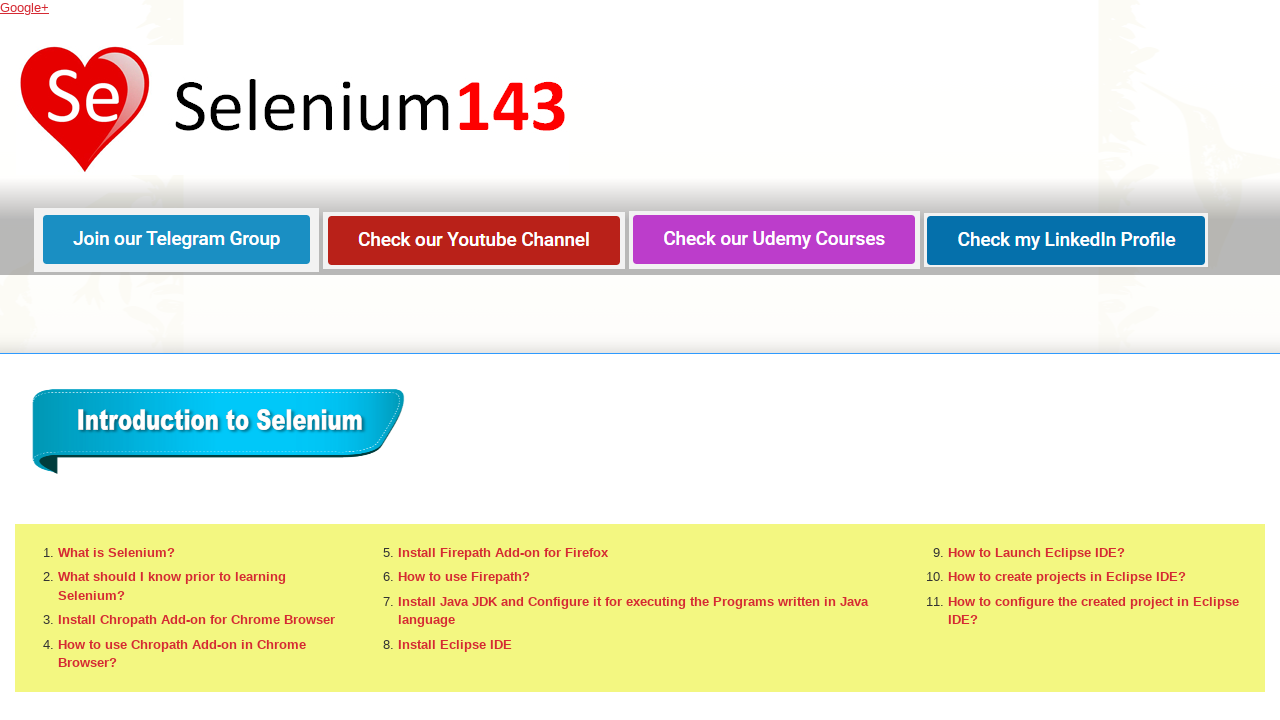

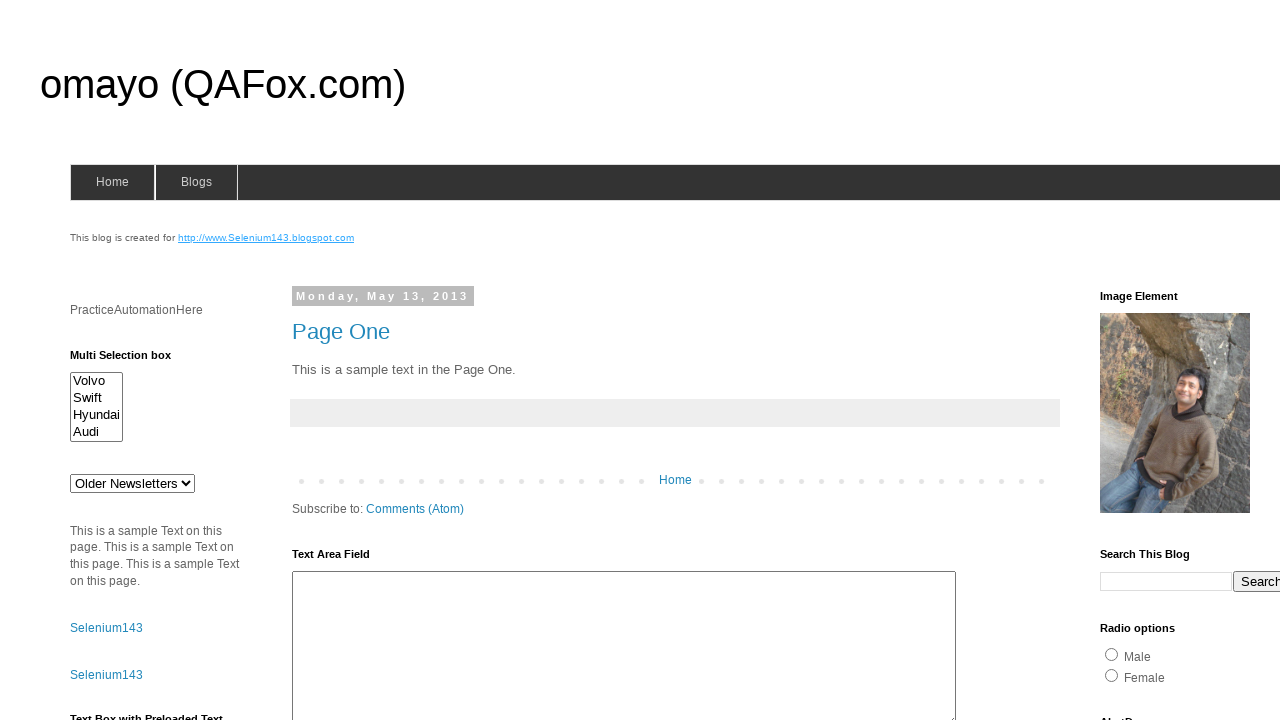